Tests user registration flow by filling out a registration form with personal details and submitting it to create a new account.

Starting URL: https://www.warriorshop.pl/

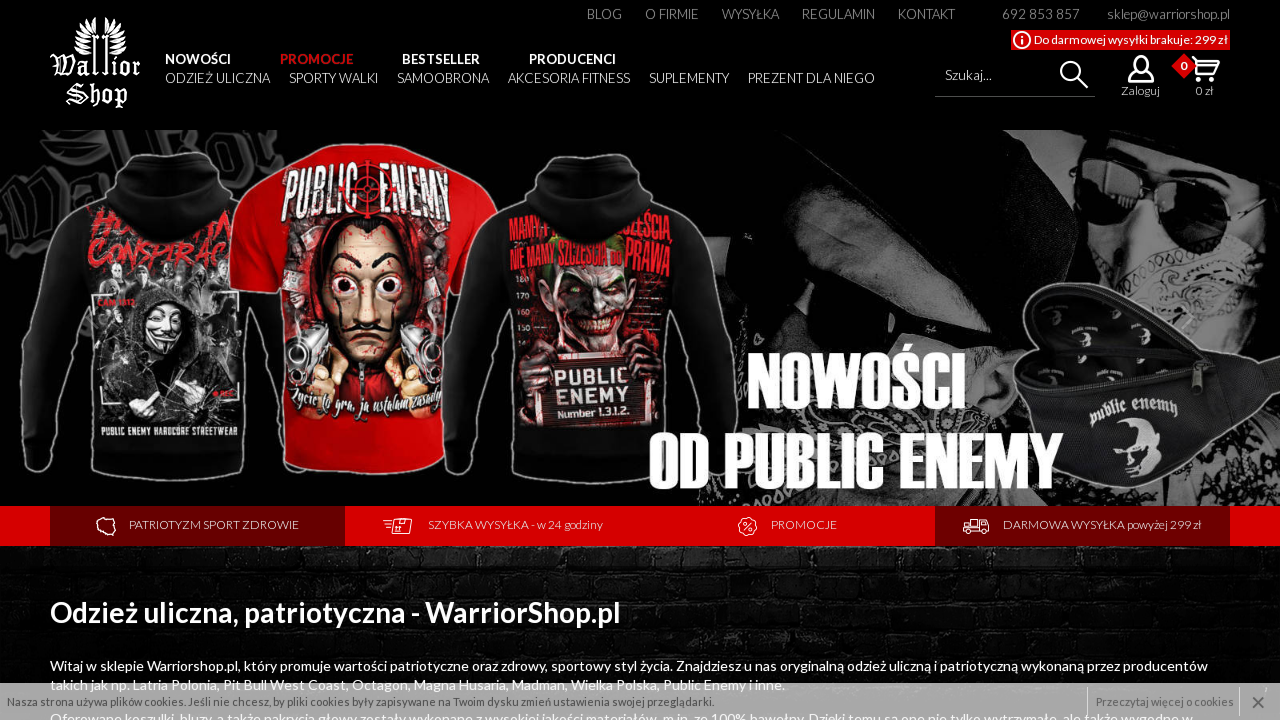

Hovered over account menu to reveal registration link at (1140, 77) on a[title=""]
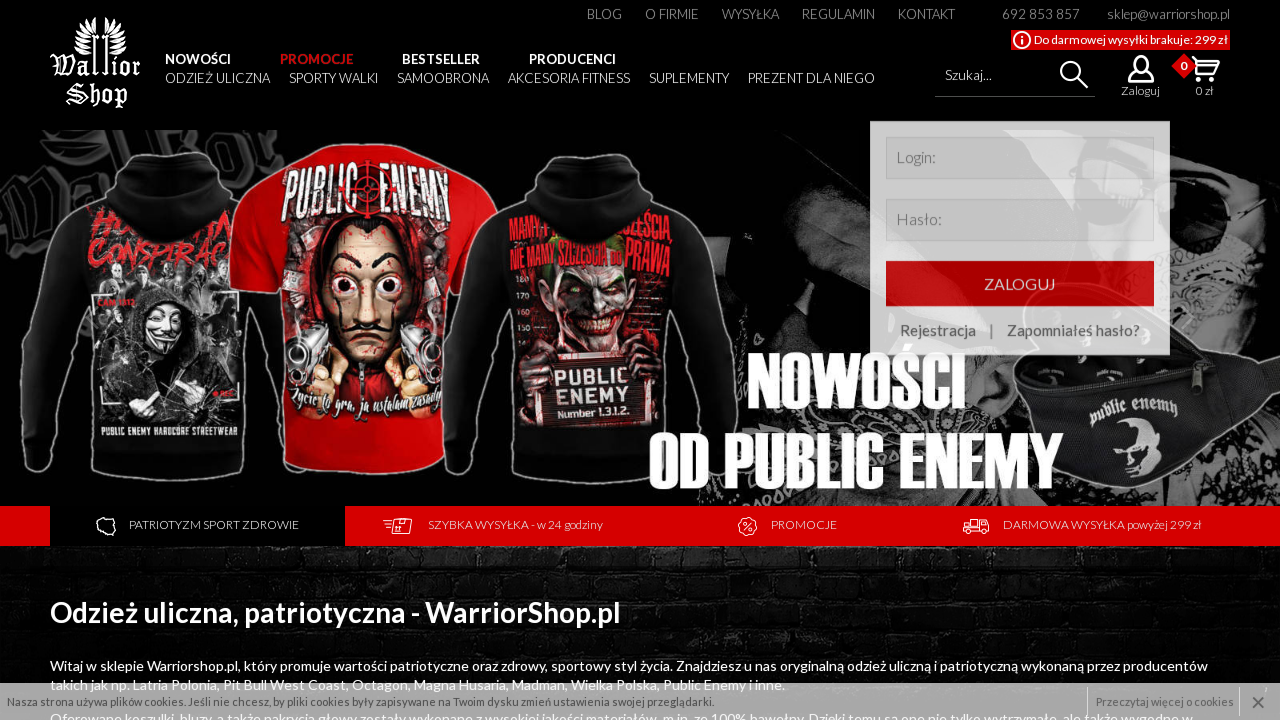

Clicked on registration link at (938, 336) on internal:role=link[name="Rejestracja"i]
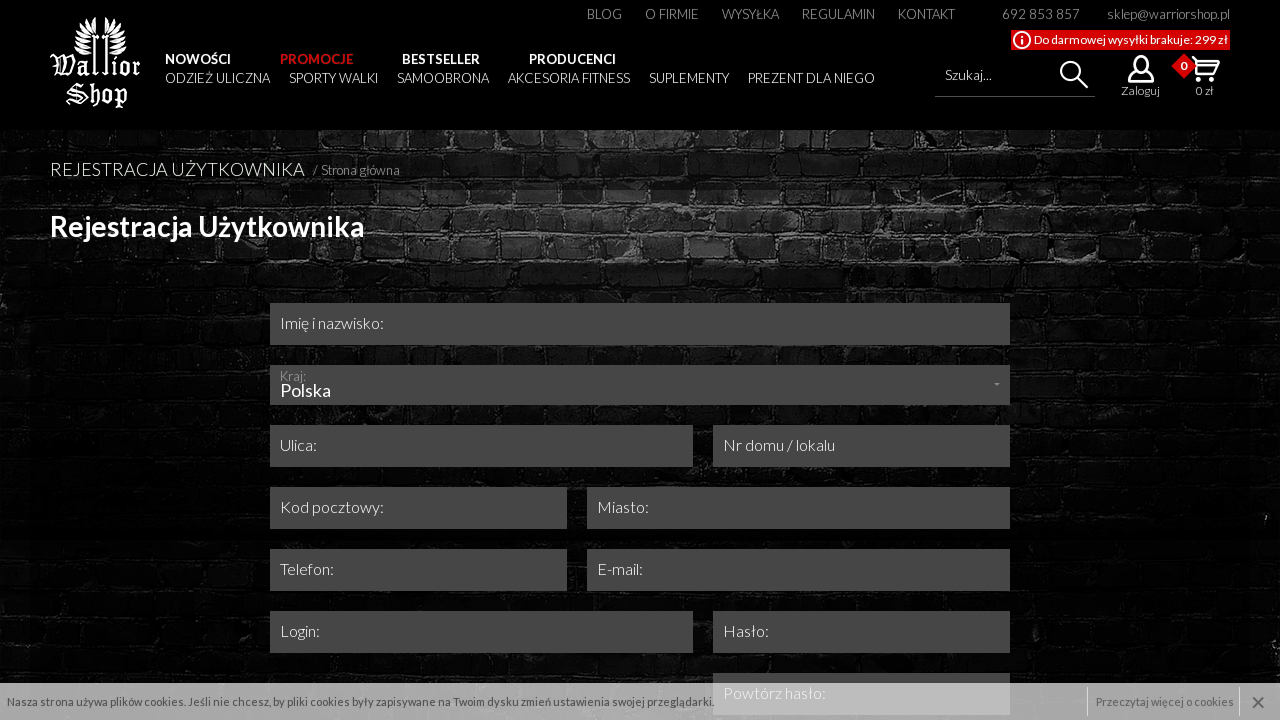

Filled in full name field with 'Jan Kowalski' on internal:role=textbox[name="Imię i nazwisko:"i]
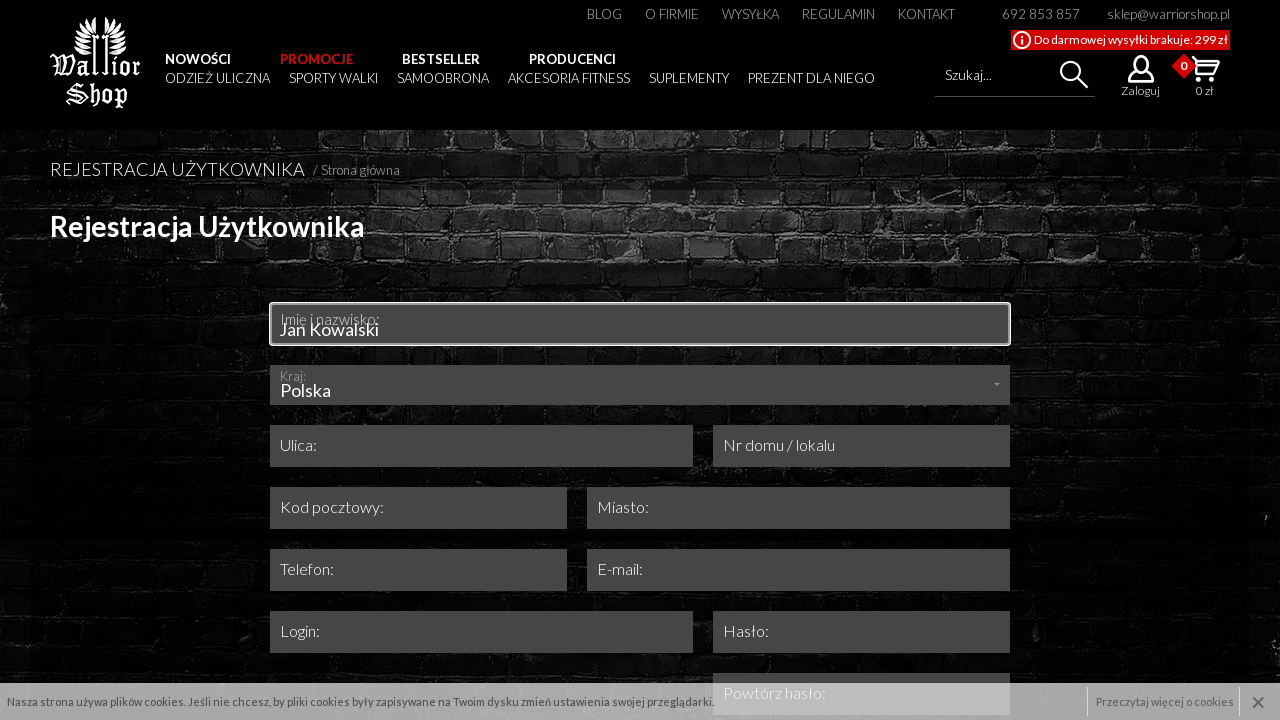

Filled in street field with 'Kwiatowa' on internal:role=textbox[name="Ulica:"i]
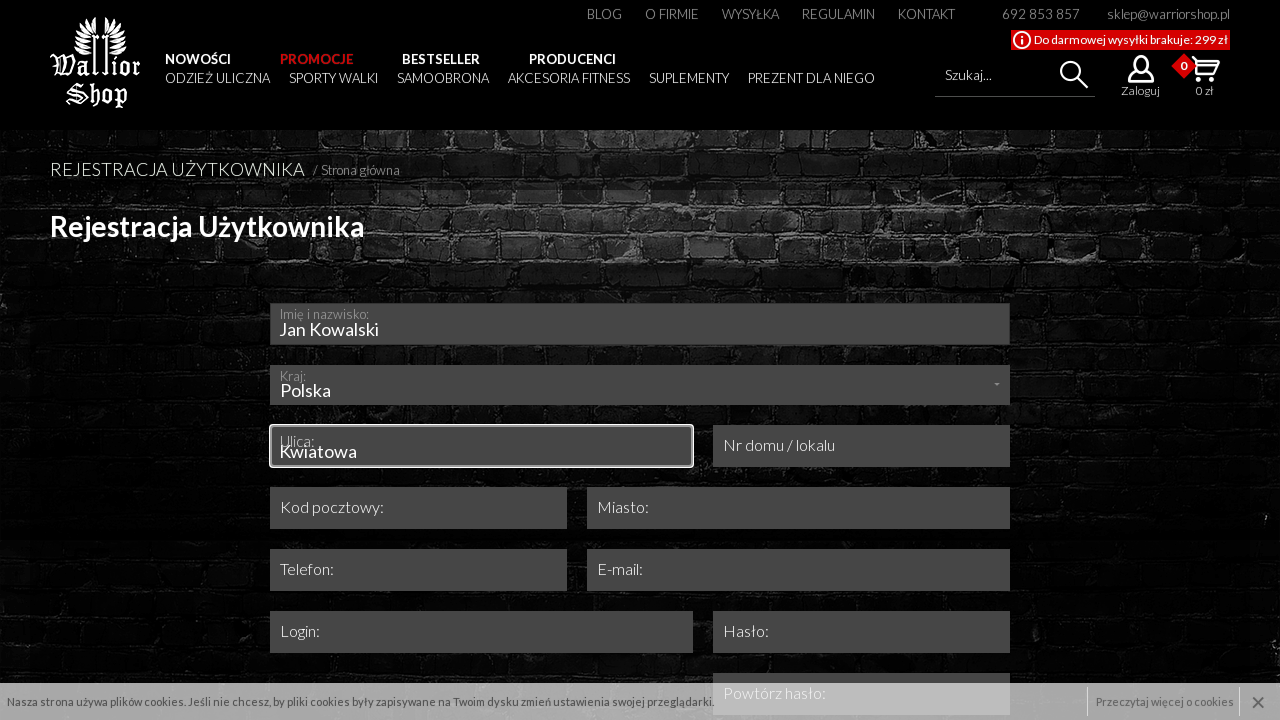

Filled in house number field with '45' on internal:role=textbox[name="Nr domu / lokalu"i]
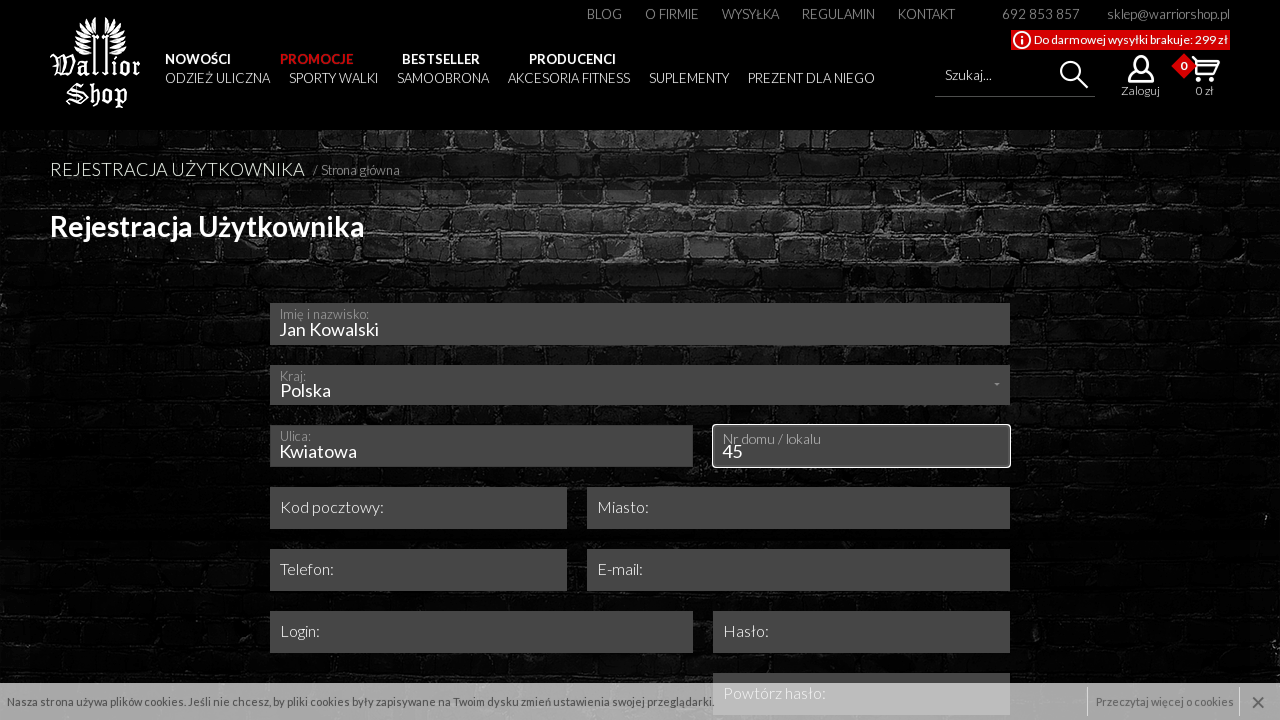

Filled in postal code field with '02-345' on internal:role=textbox[name="Kod pocztowy:"i]
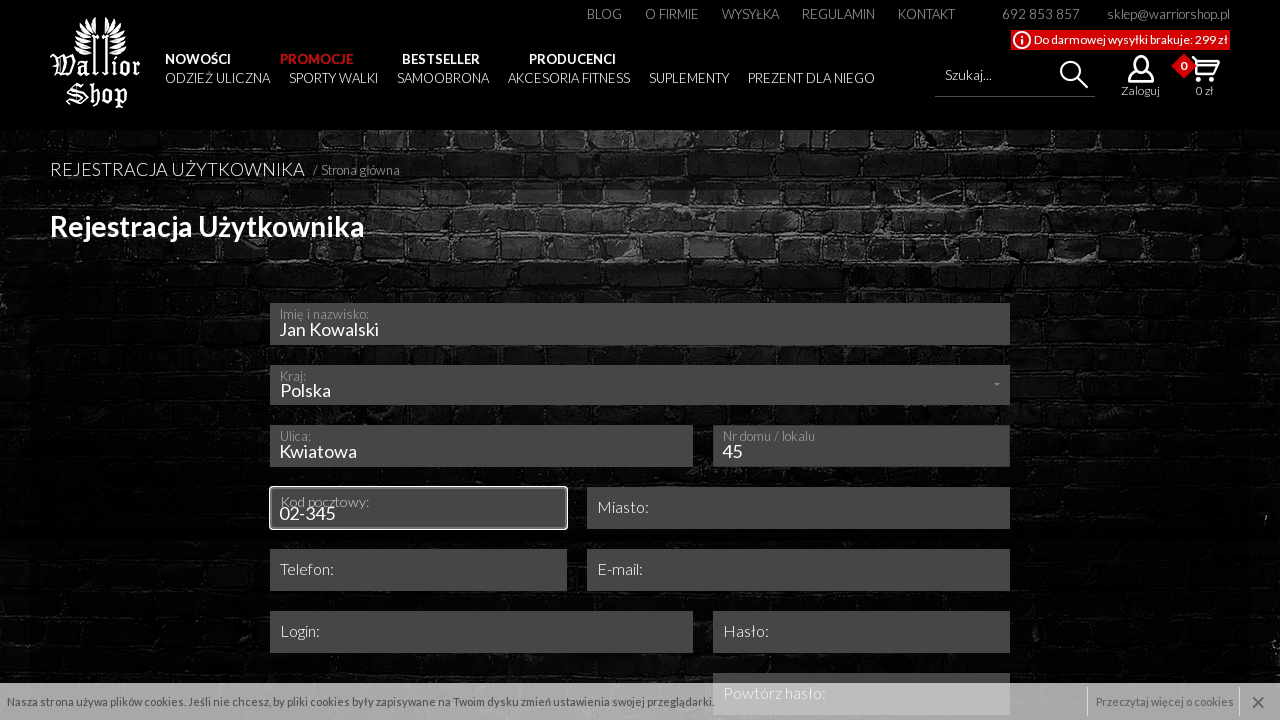

Filled in city field with 'Warszawa' on internal:role=textbox[name="Miasto:"i]
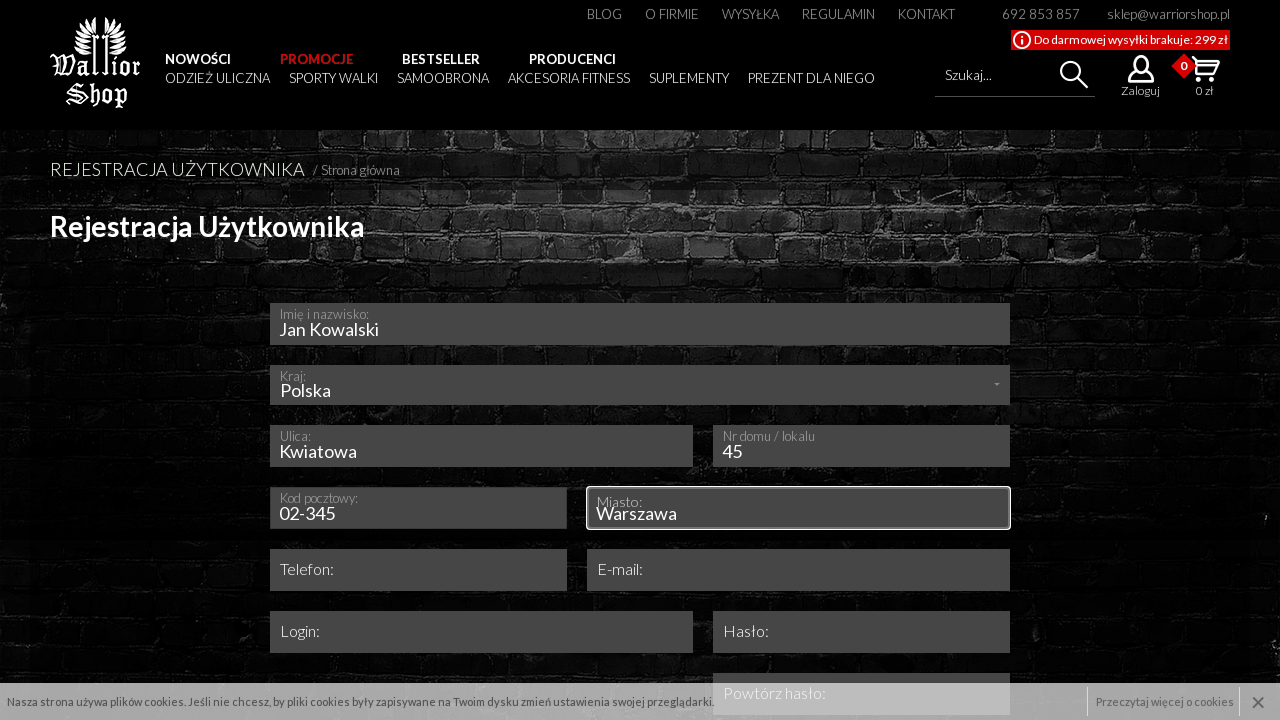

Filled in phone field with '501234567' on internal:role=textbox[name="Telefon:"i]
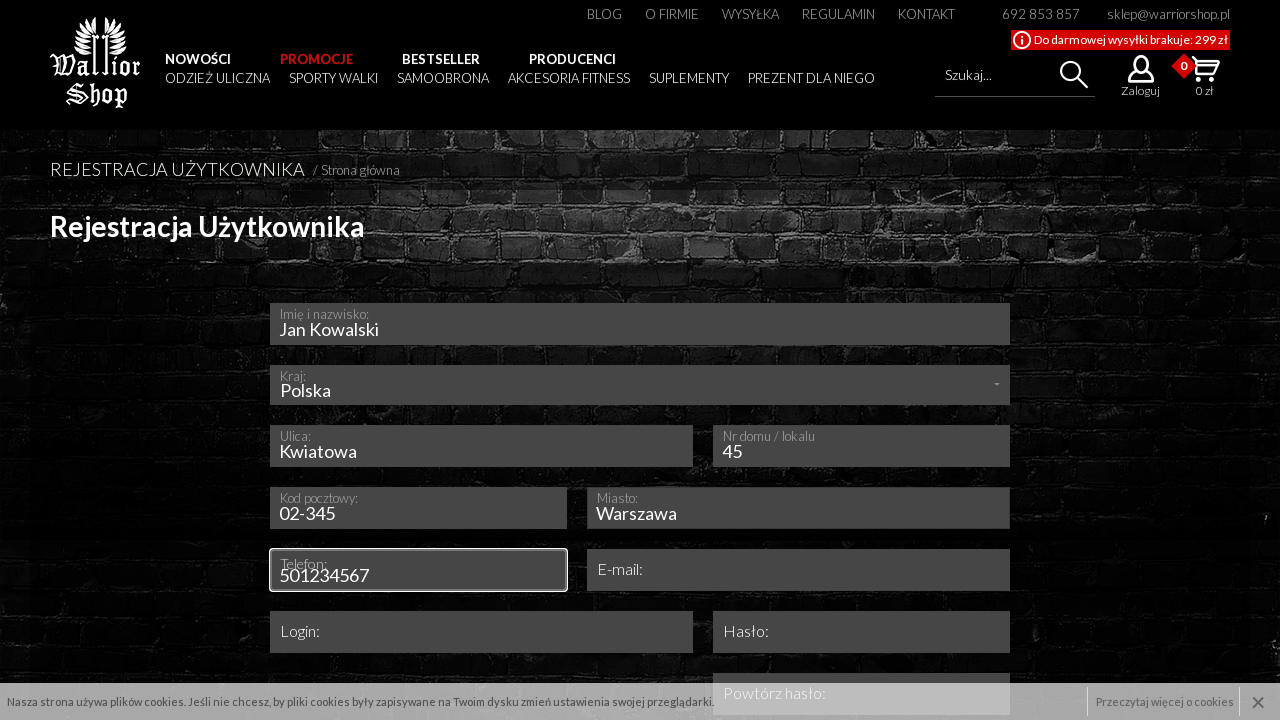

Filled in email field with 'testuser7842@example.com' on internal:role=textbox[name="E-mail:"i]
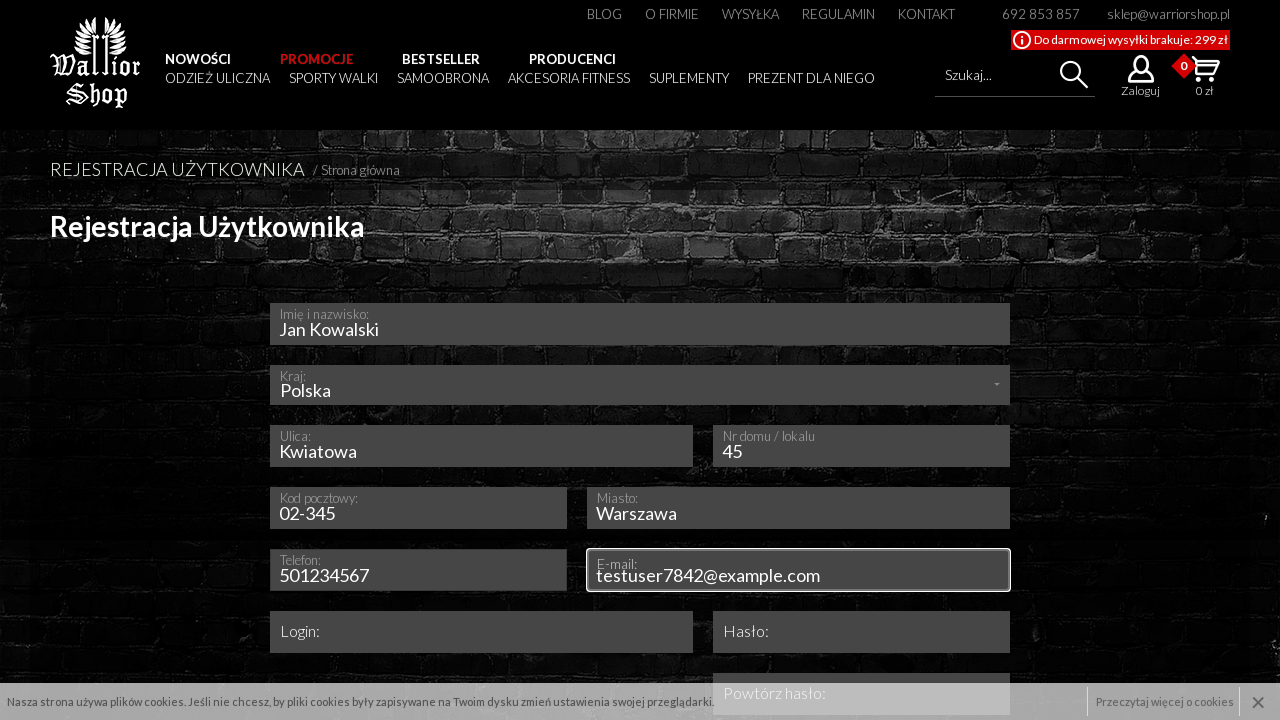

Filled in login field with 'userTest8xK2' on internal:role=textbox[name="Login:"i]
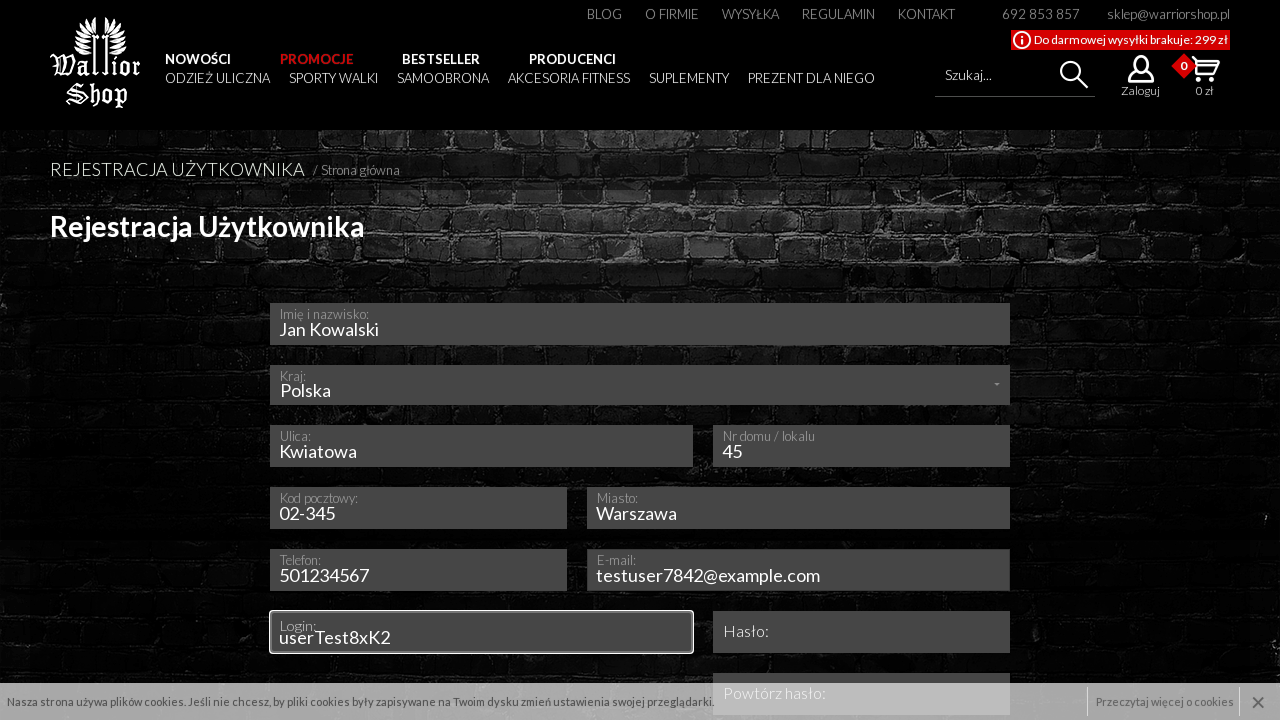

Filled in password field with 'SecurePass123!' on internal:role=textbox[name="Hasło:"s]
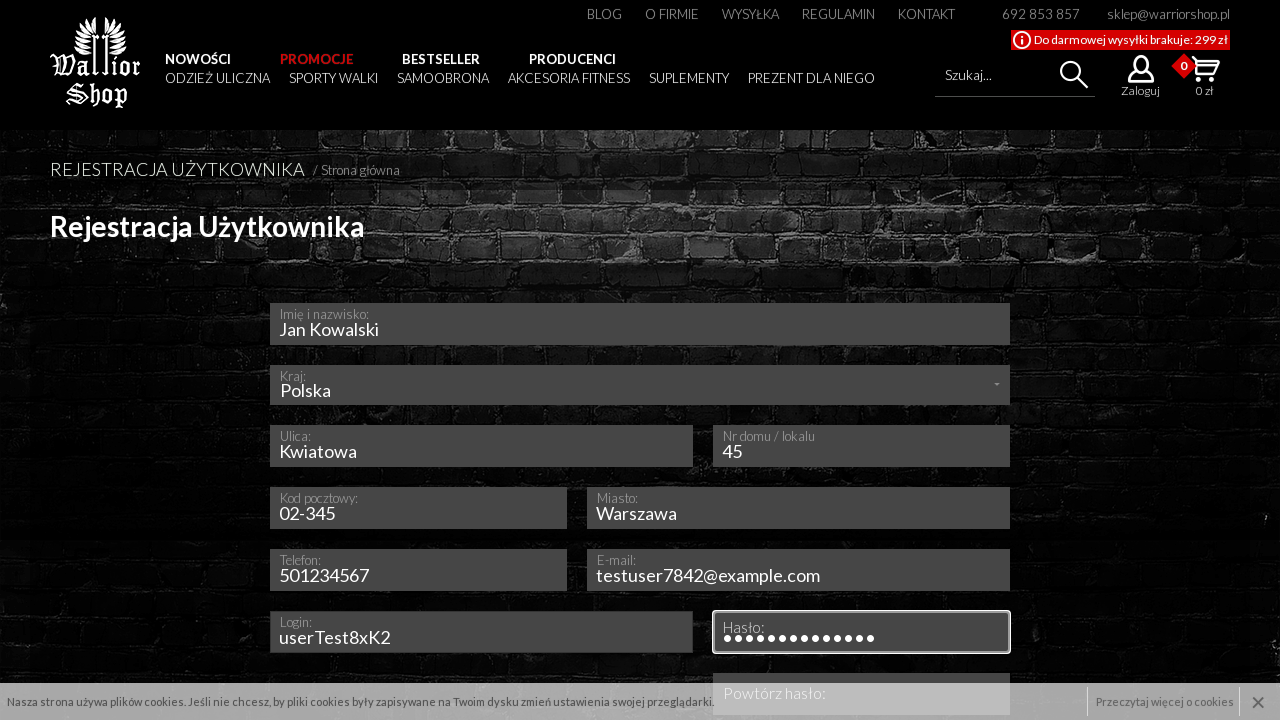

Filled in password confirmation field with 'SecurePass123!' on internal:role=textbox[name="Powtórz hasło:"i]
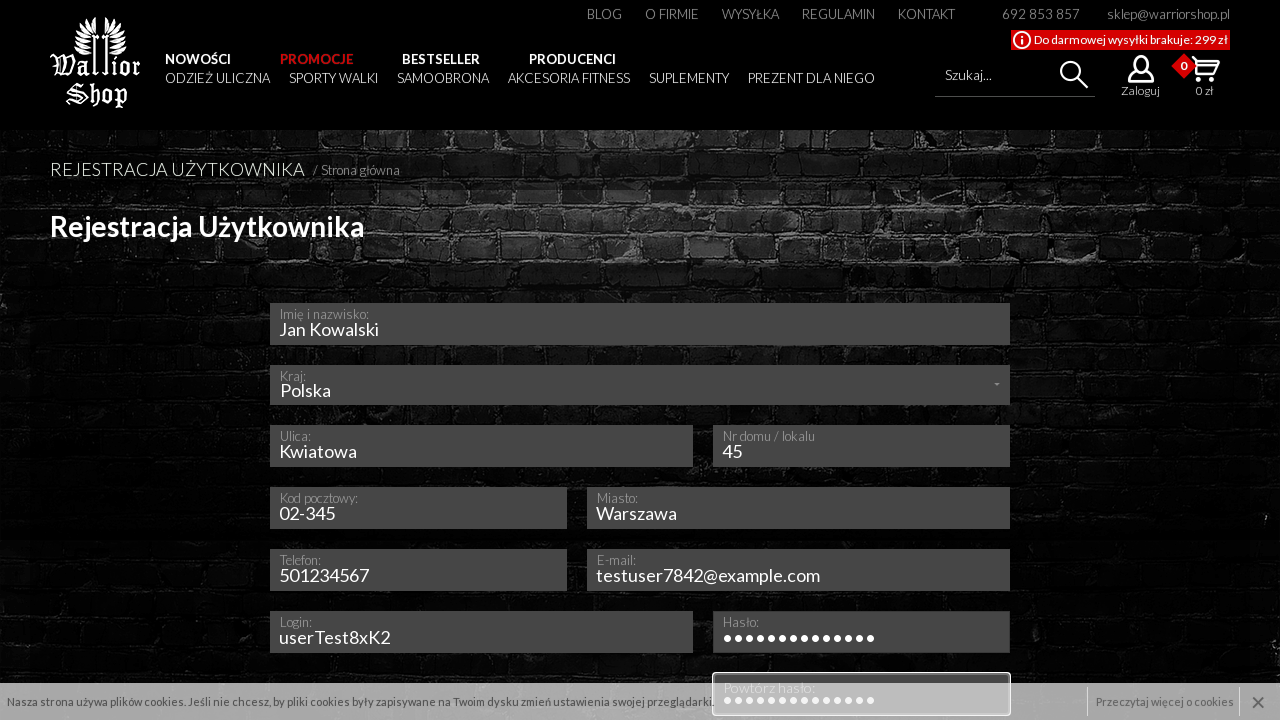

Accepted terms and conditions by clicking checkbox at (280, 360) on #toggle-create span >> nth=3
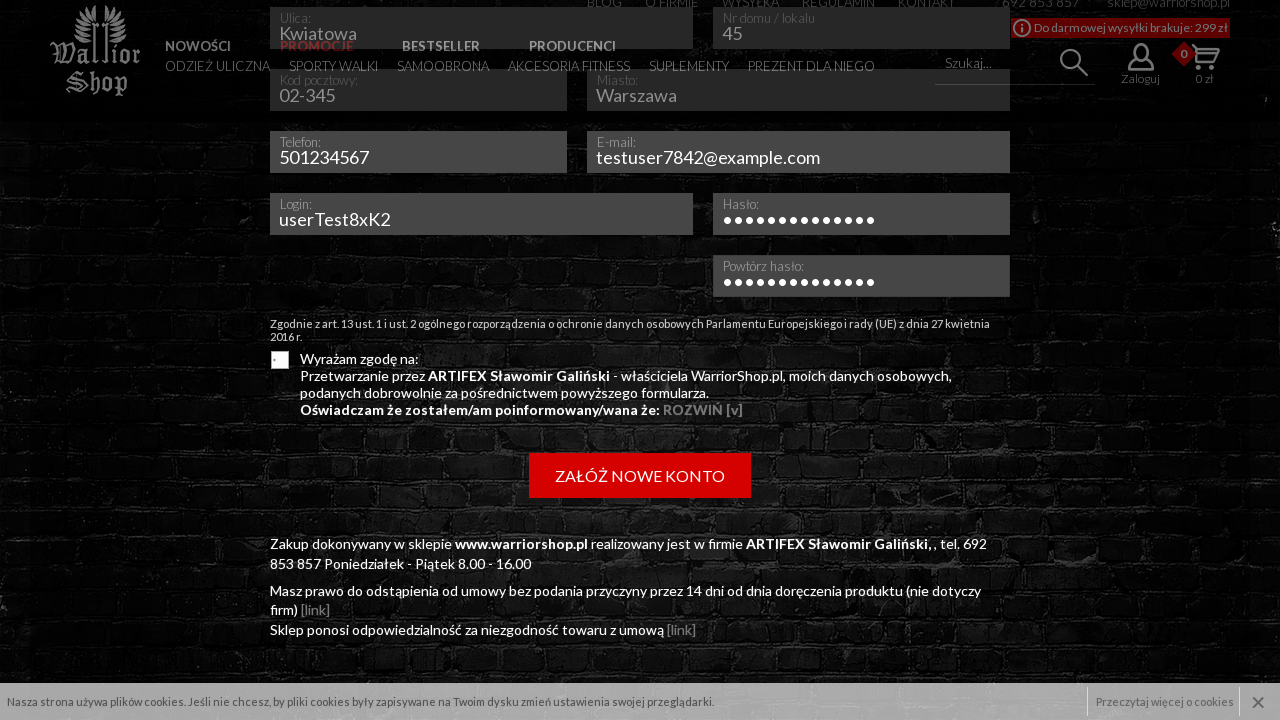

Clicked 'Załóż nowe konto' button to submit registration form at (640, 476) on internal:role=button[name="Załóż nowe konto"i]
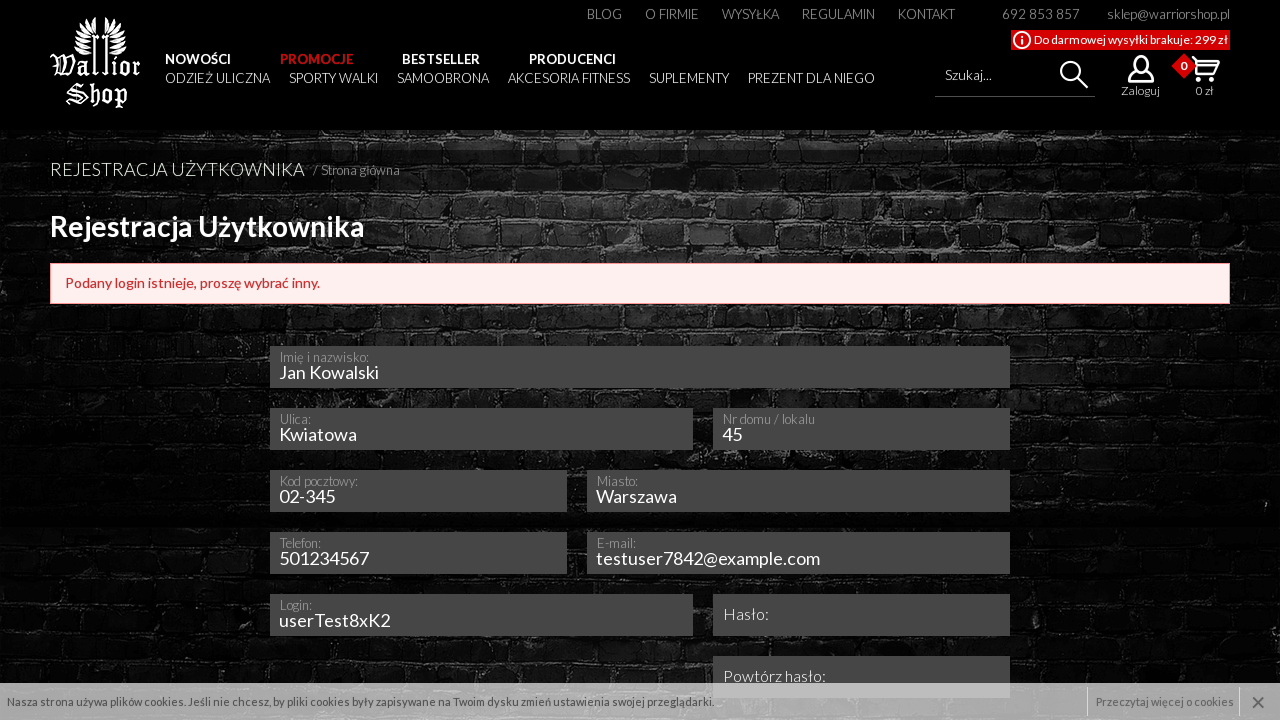

Registration submitted and page loaded successfully
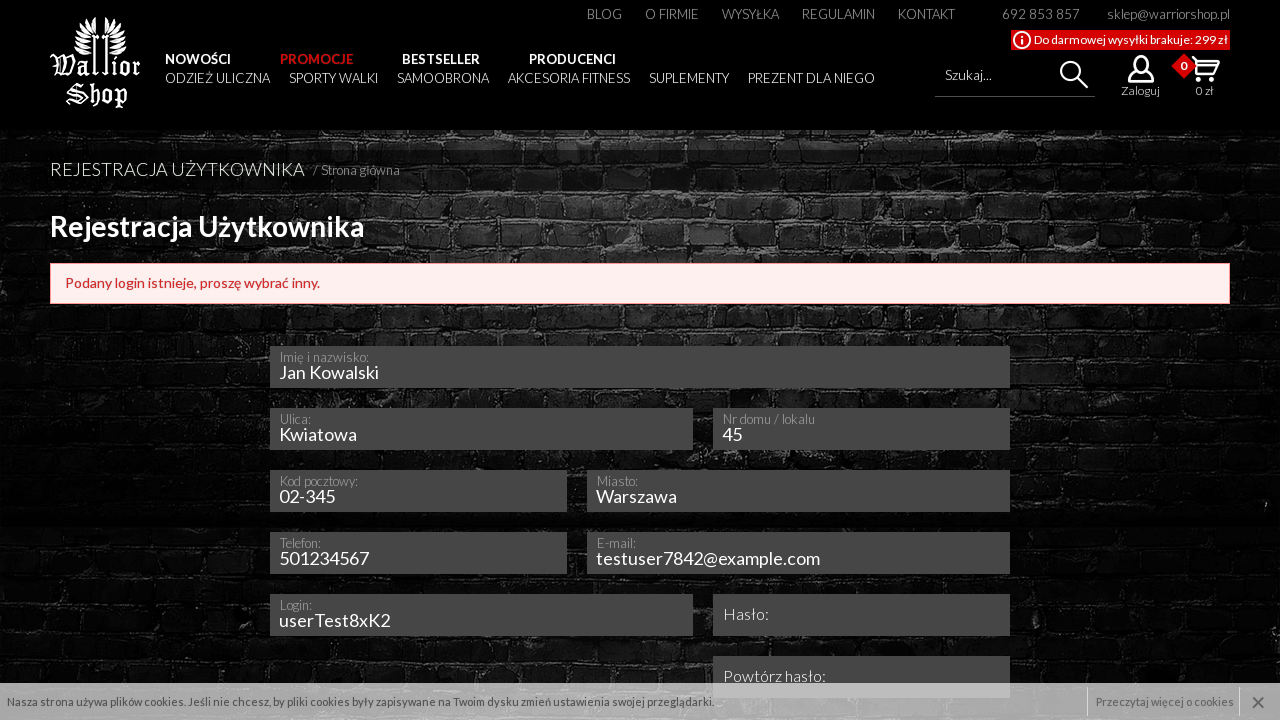

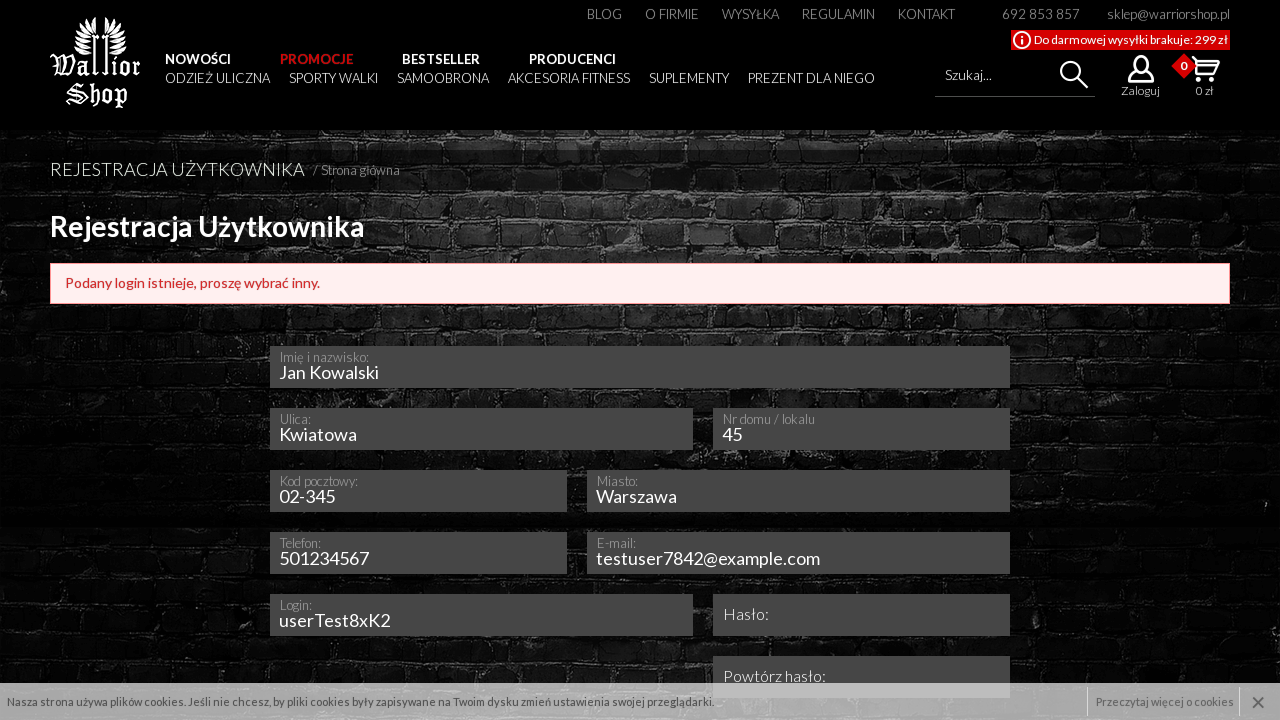